Tests that clicking Continue with an empty zipcode field displays an error message

Starting URL: https://sharelane.com/cgi-bin/register.py

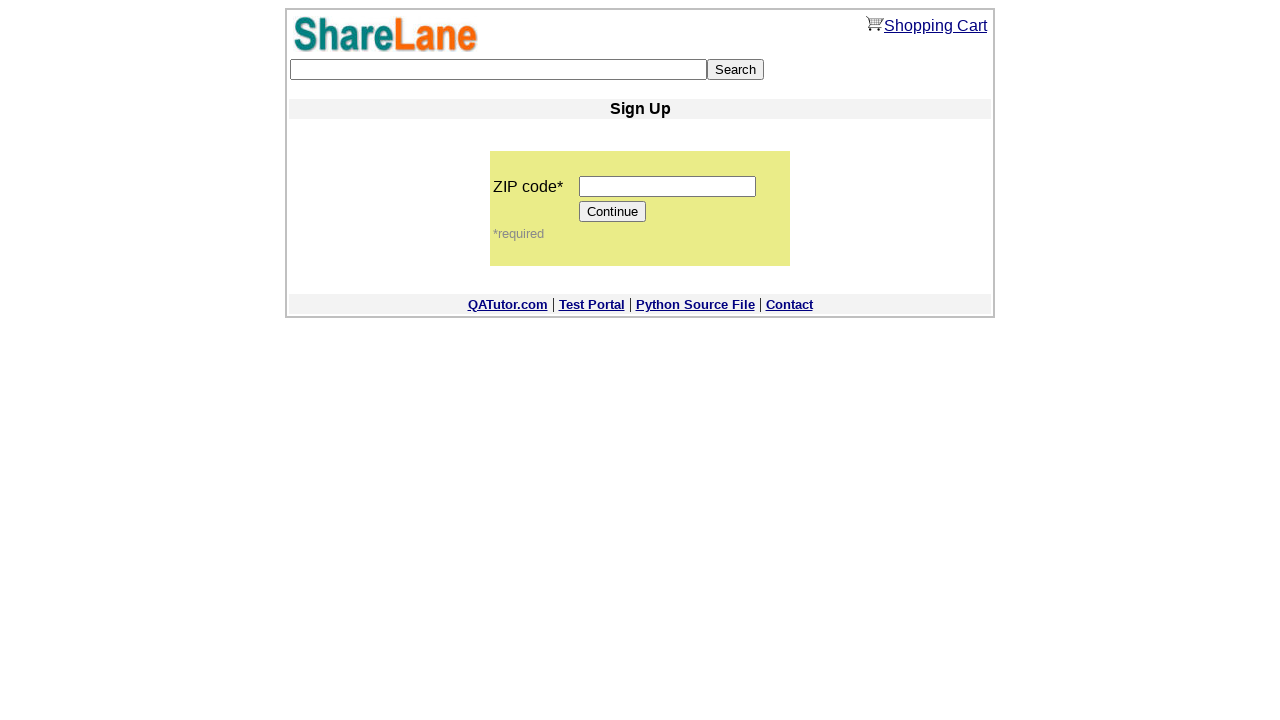

Navigated to ShareLane registration page
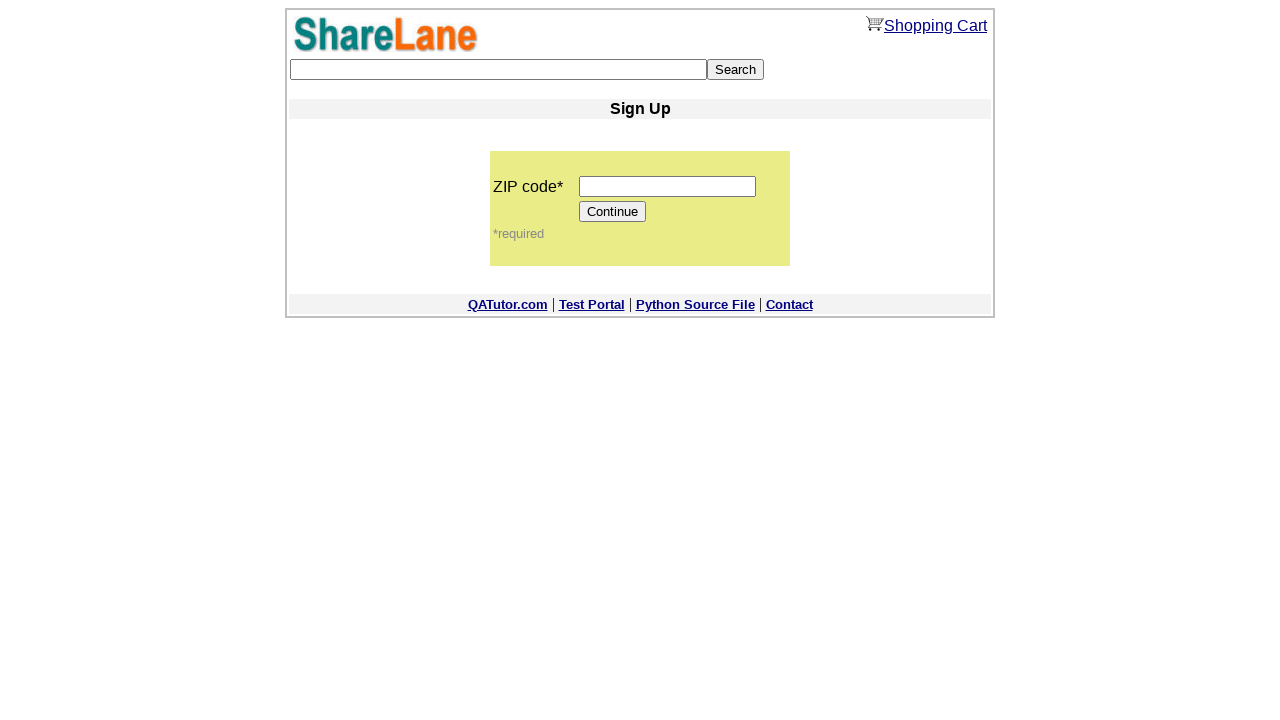

Clicked Continue button with empty zipcode field at (613, 212) on input[value='Continue']
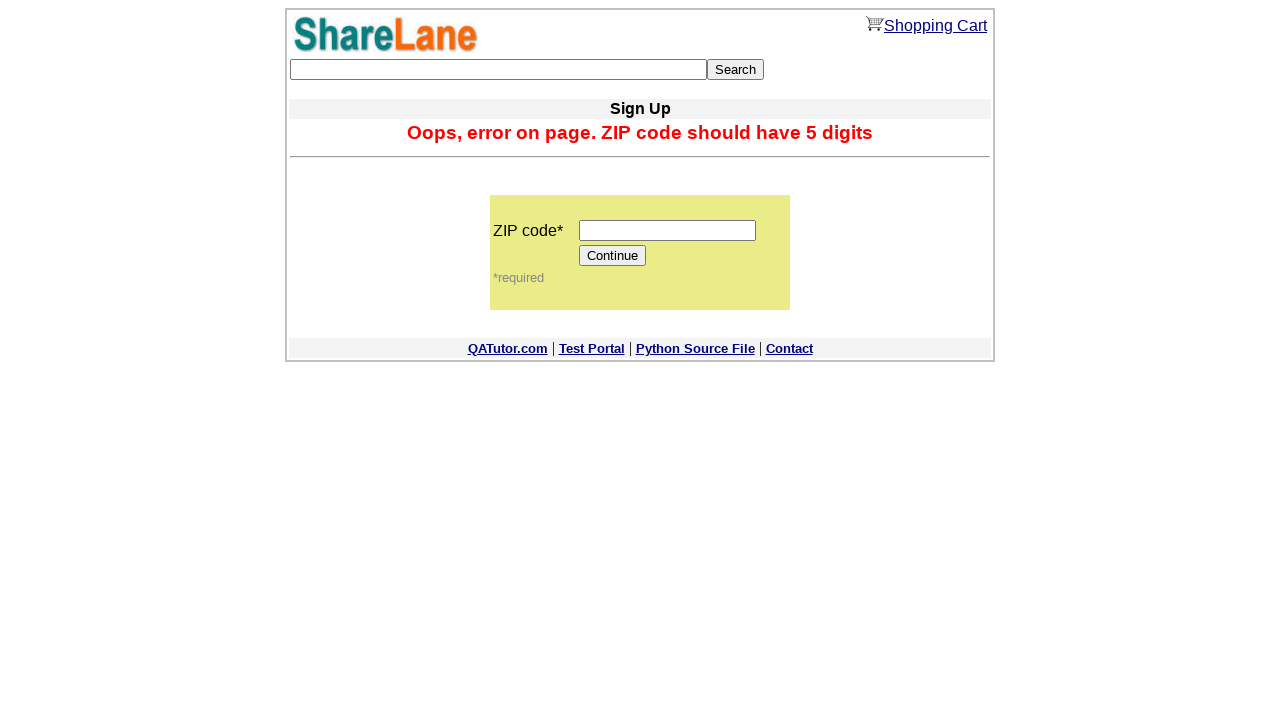

Error message displayed for empty zipcode field
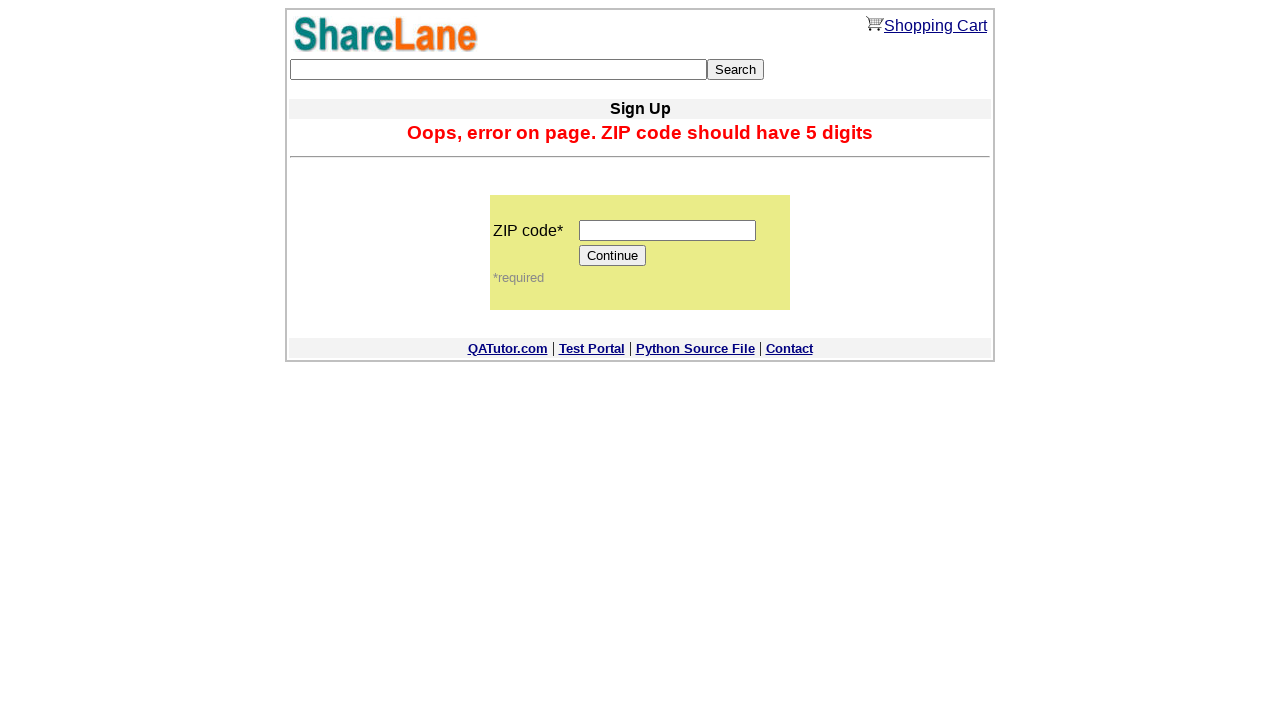

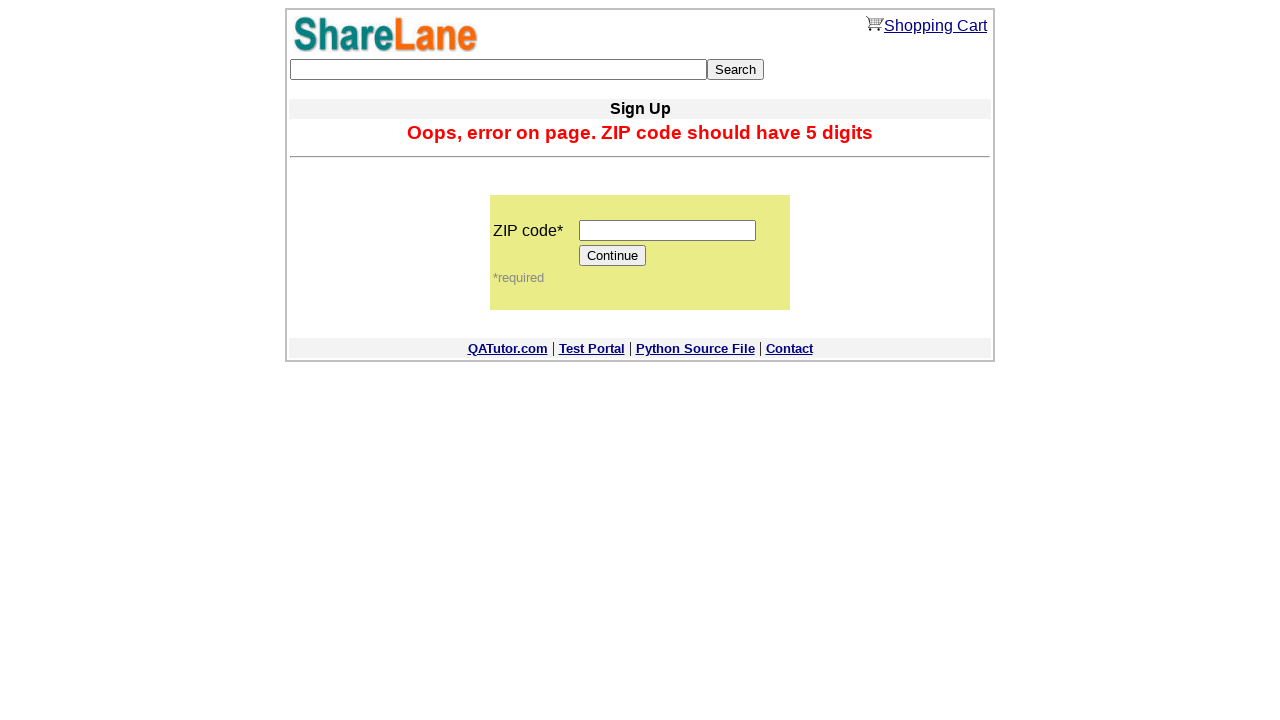